Tests Google Forms by selecting a radio button for location and checking a checkbox for food preference

Starting URL: https://docs.google.com/forms/d/e/1FAIpQLSfiypnd69zhuDkjKgqvpID9kwO29UCzeCVrGGtbNPZXQok0jA/viewform

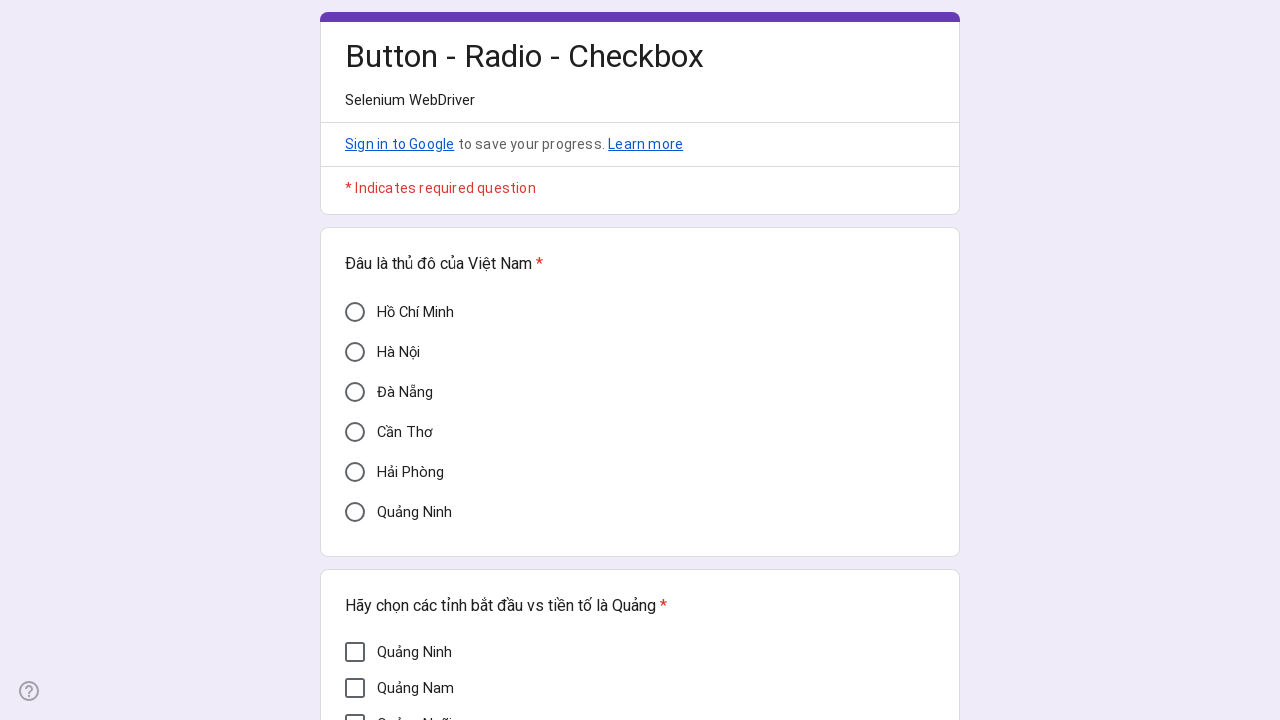

Waited 3 seconds for Google Form to load
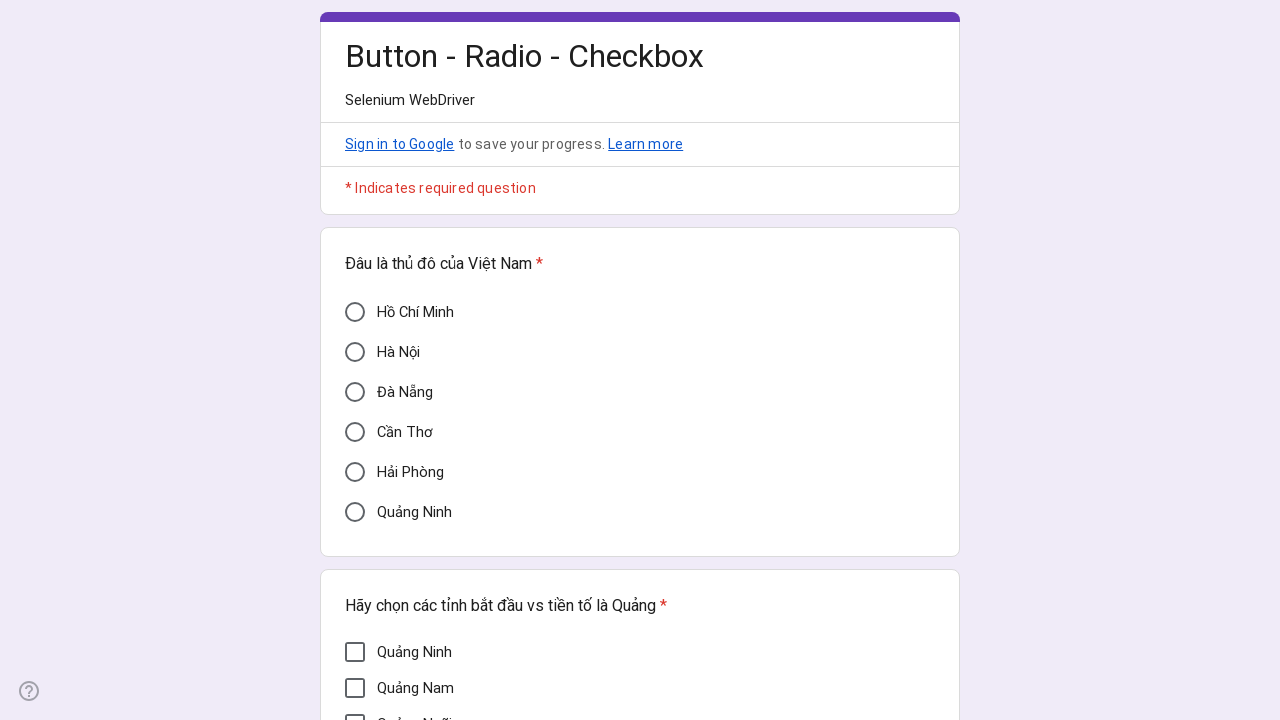

Selected 'Cần Thơ' location via radio button at (355, 432) on div[aria-label='Cần Thơ']
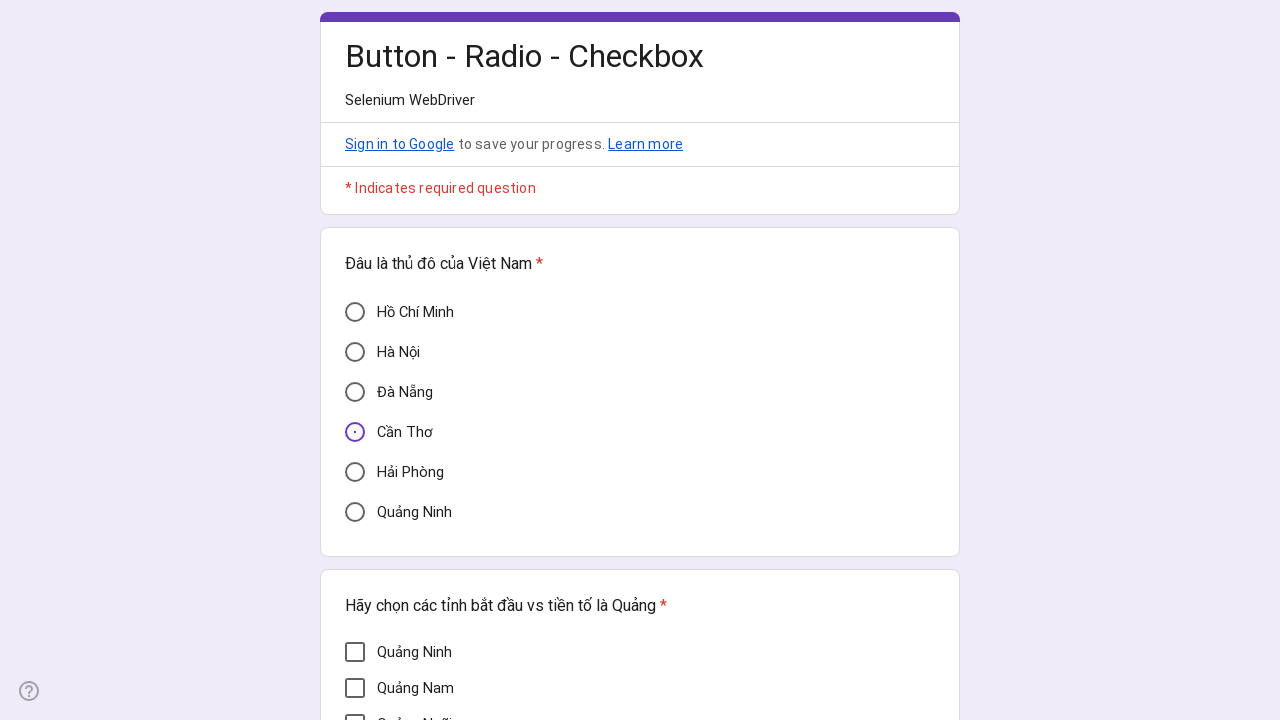

Located 'Mì Quảng' checkbox element
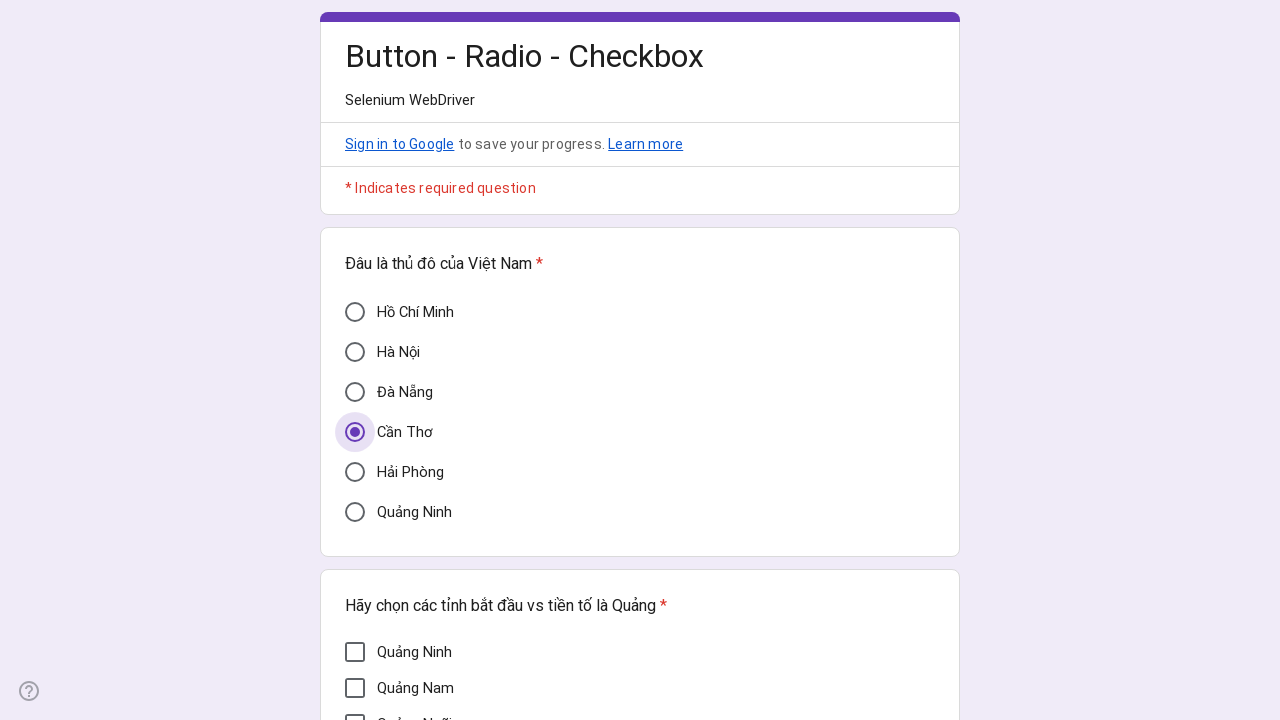

Checked 'Mì Quảng' food preference checkbox at (355, 377) on div[aria-label='Mì Quảng']
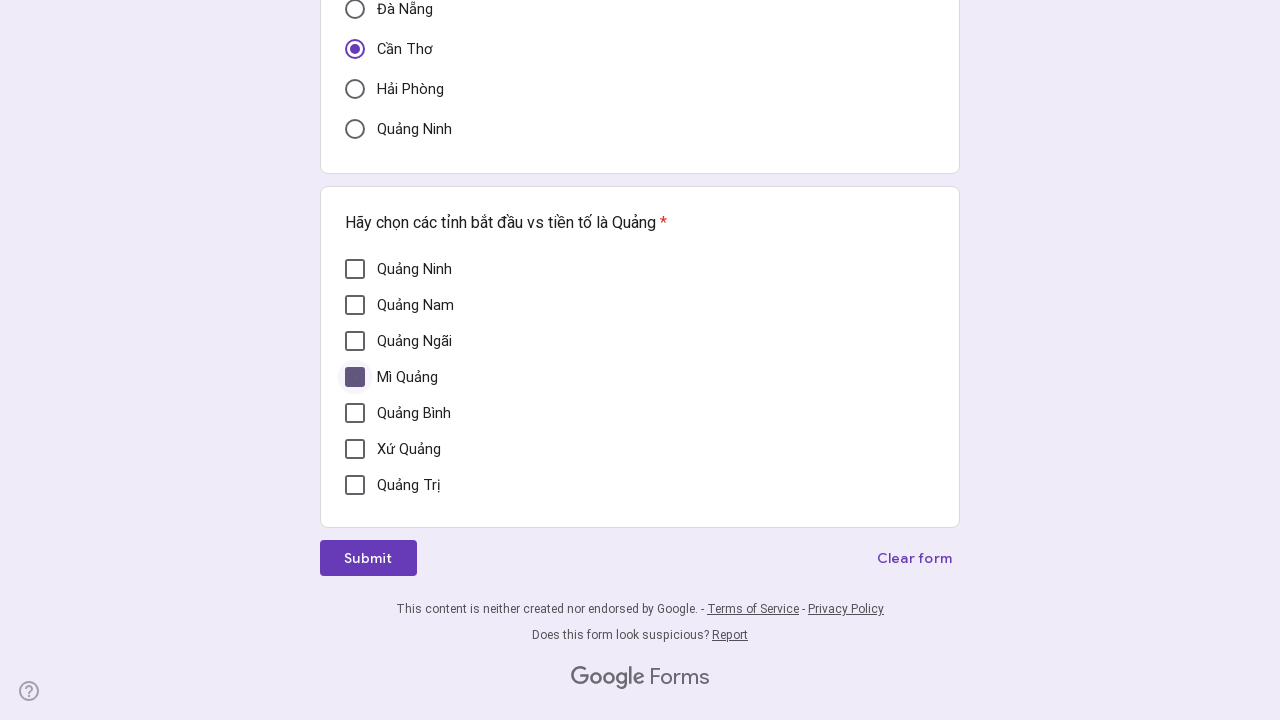

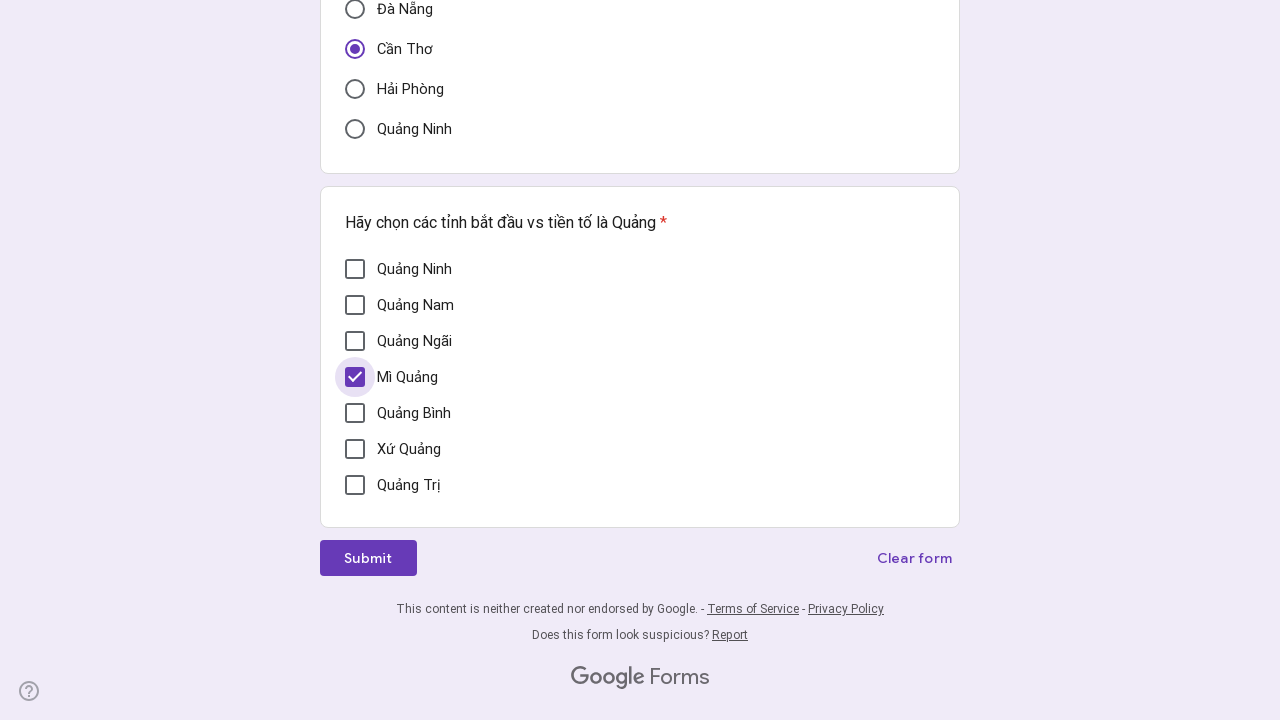